Tests e-commerce cart functionality by navigating to a product page and adding products to the cart multiple times, verifying the cart quantity updates correctly after each addition.

Starting URL: http://litecart.stqa.ru

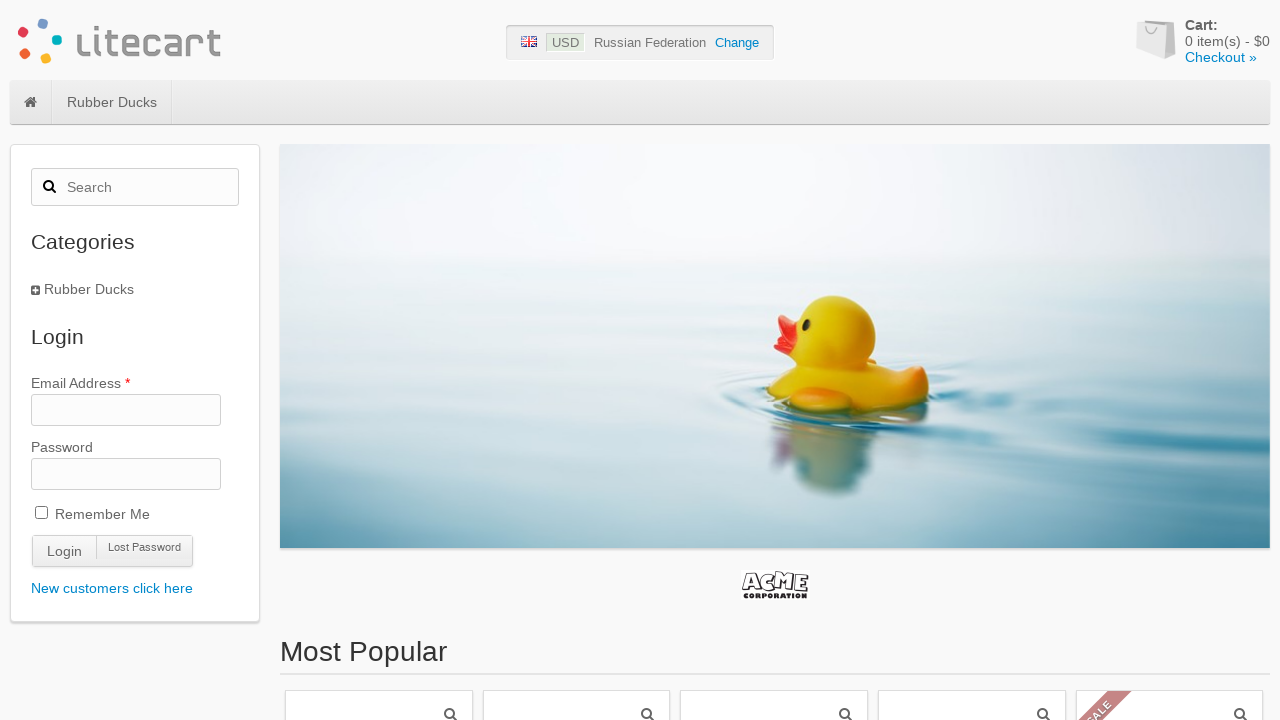

Clicked on the first product in the listing at (379, 599) on xpath=//li[contains(@class, 'product')]
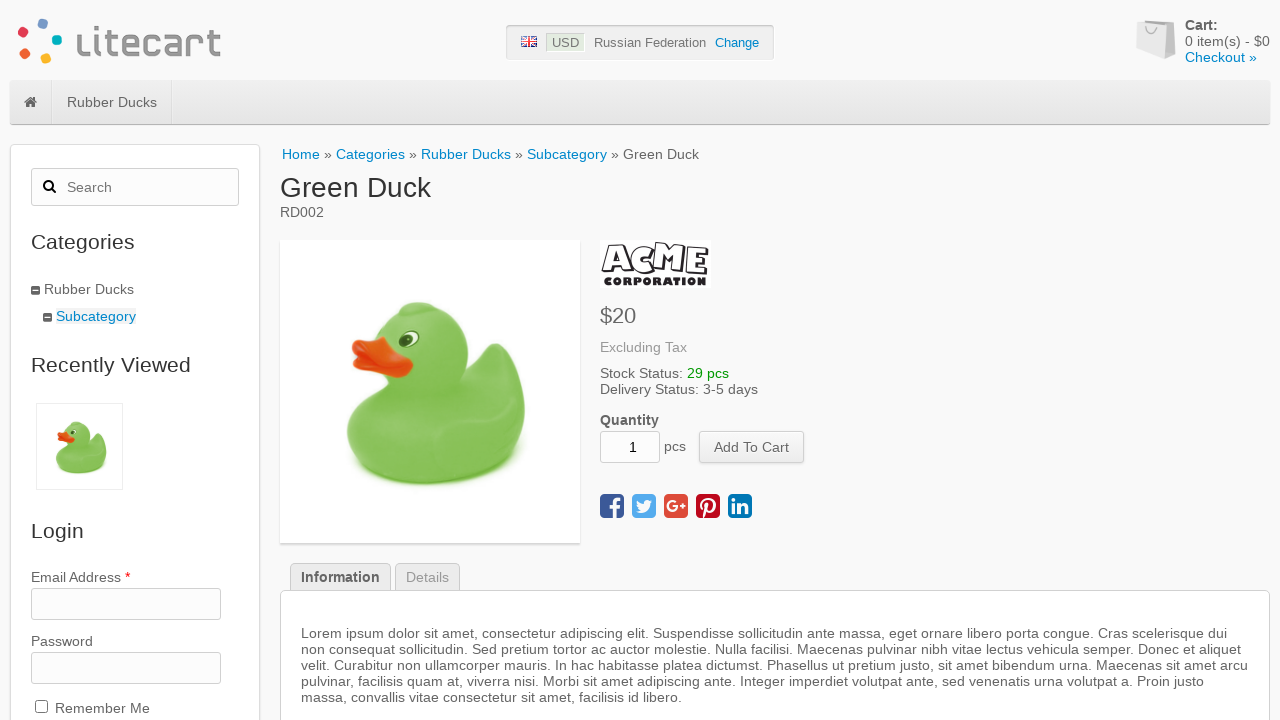

Located cart quantity element
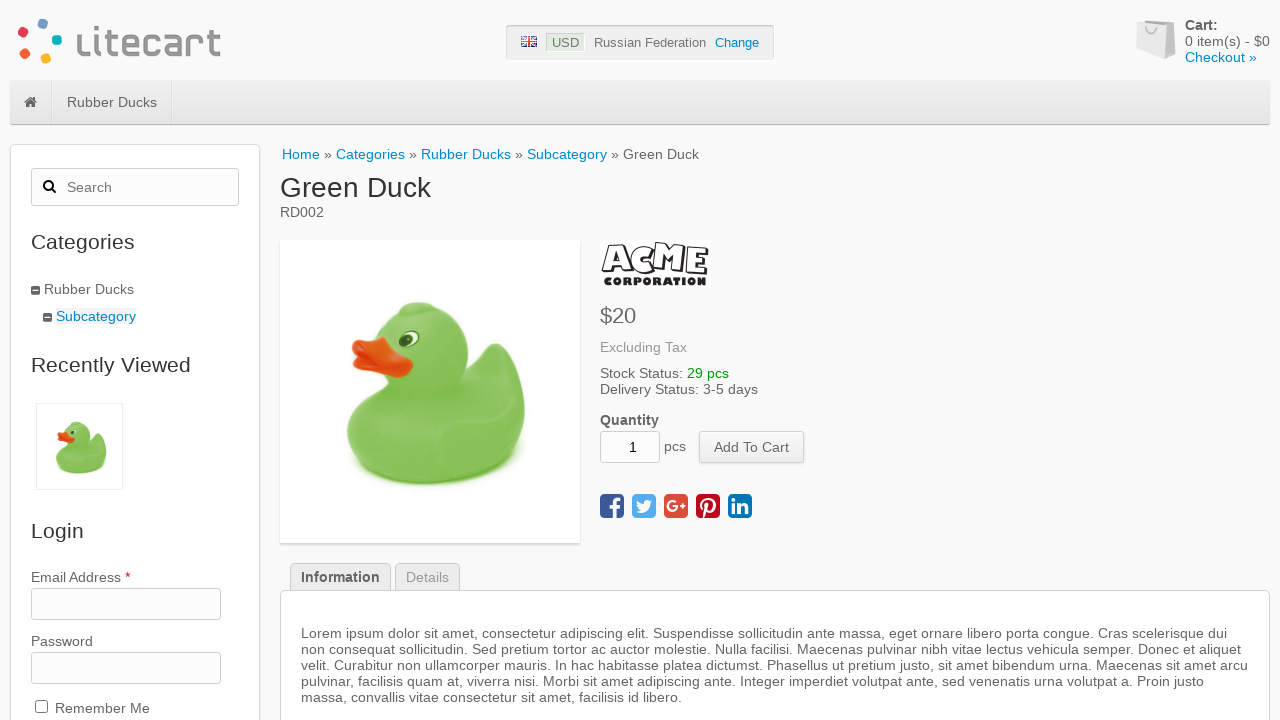

Verified initial cart quantity is 0
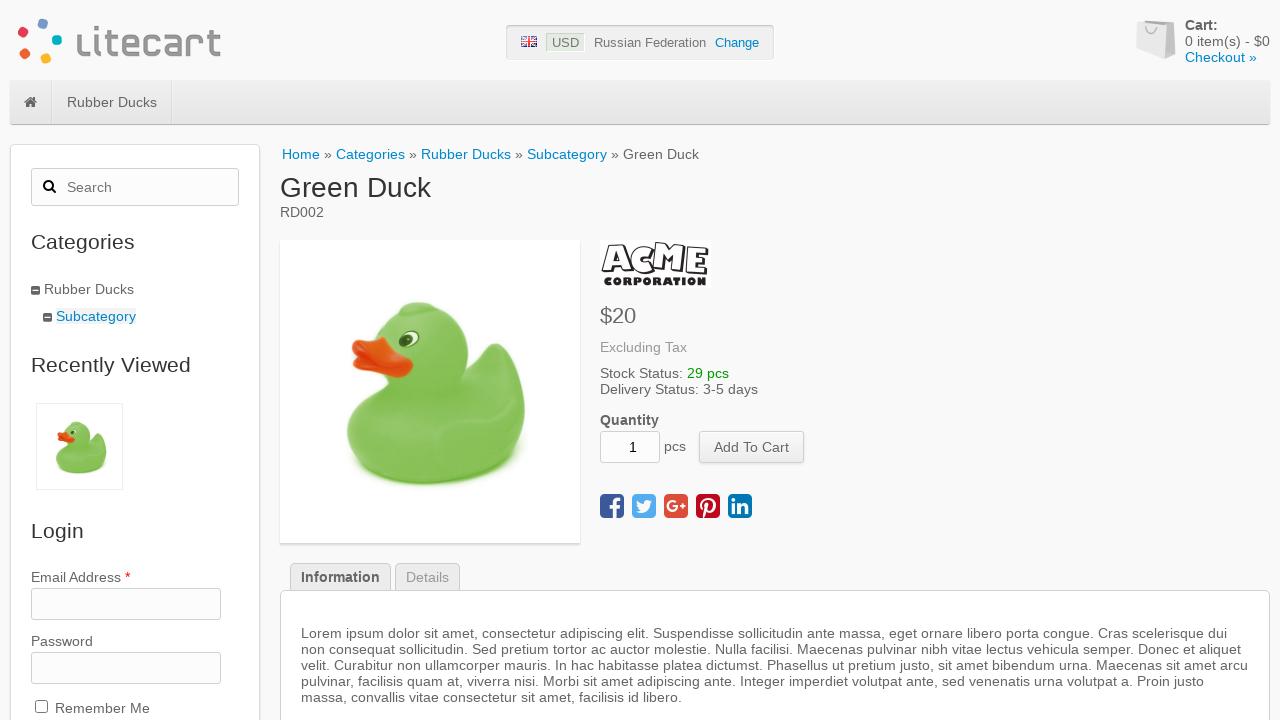

Clicked 'Add to cart' button (first time) at (752, 447) on xpath=//button[@name='add_cart_product']
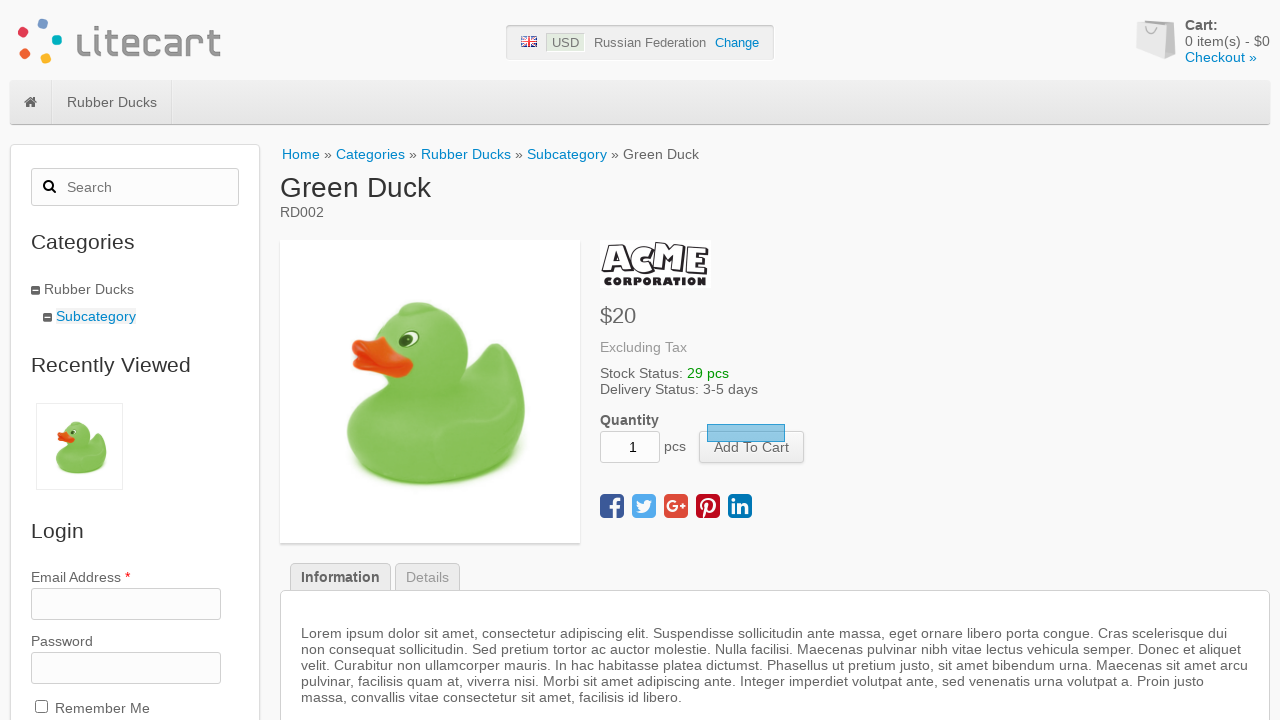

Verified cart quantity updated to 1
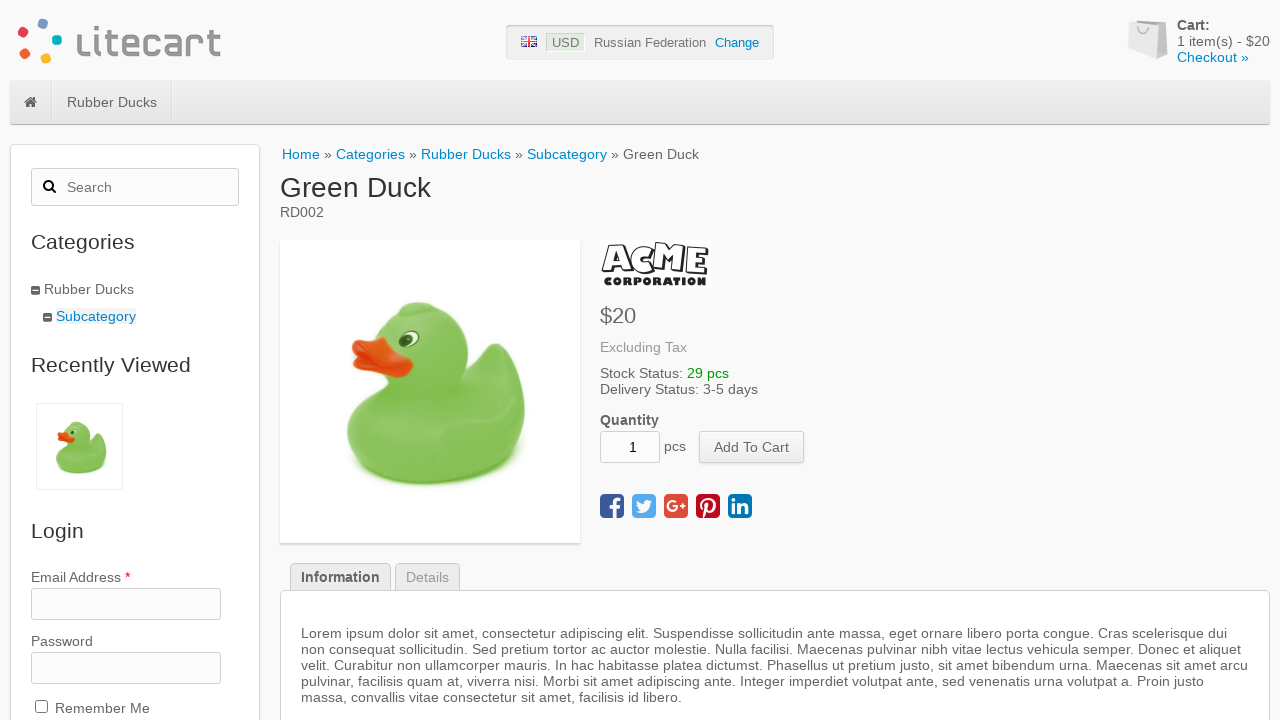

Navigated back to product listing
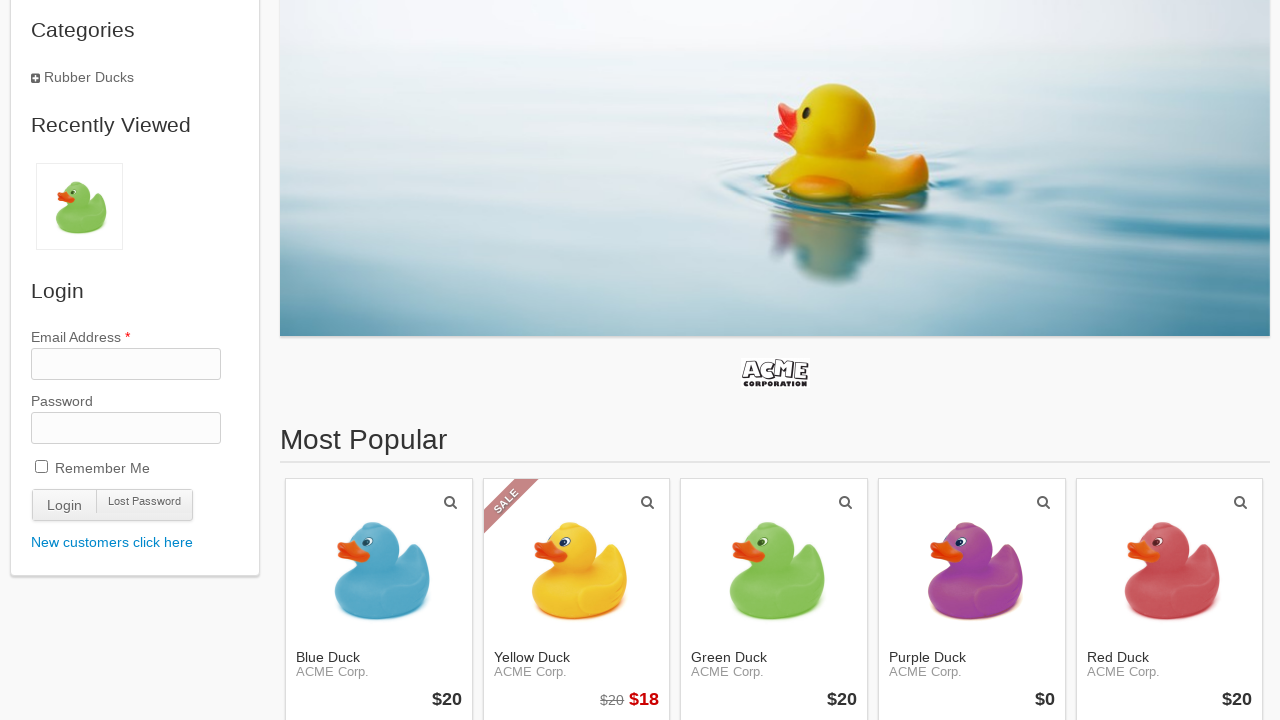

Product listing page loaded
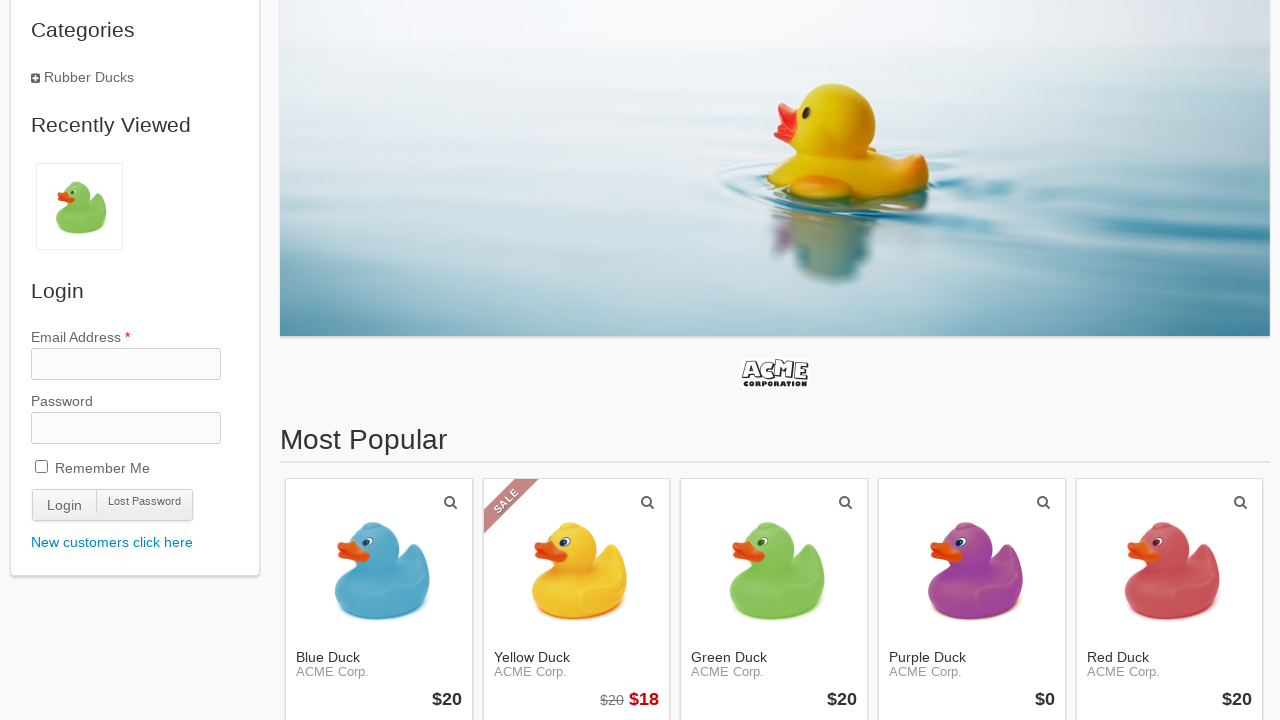

Clicked on the product in the listing (second time) at (379, 599) on xpath=//li[contains(@class, 'product')]
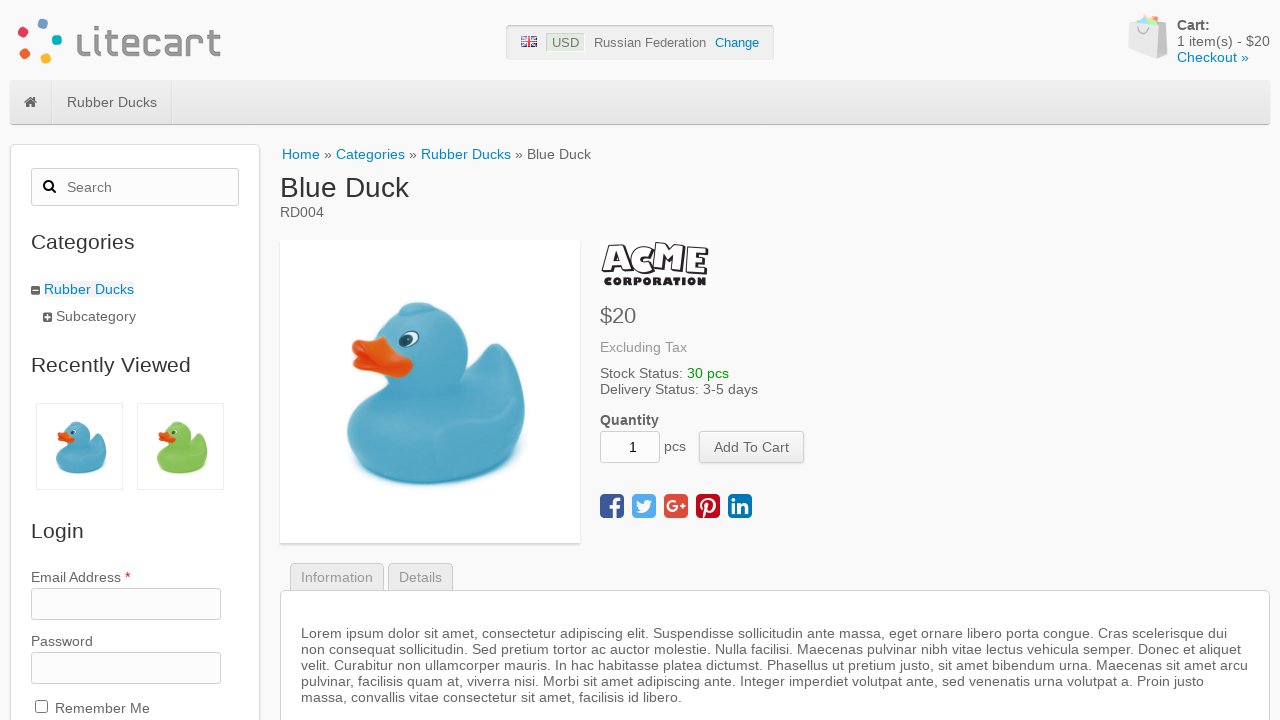

Clicked 'Add to cart' button (second time) at (752, 447) on xpath=//button[@name='add_cart_product']
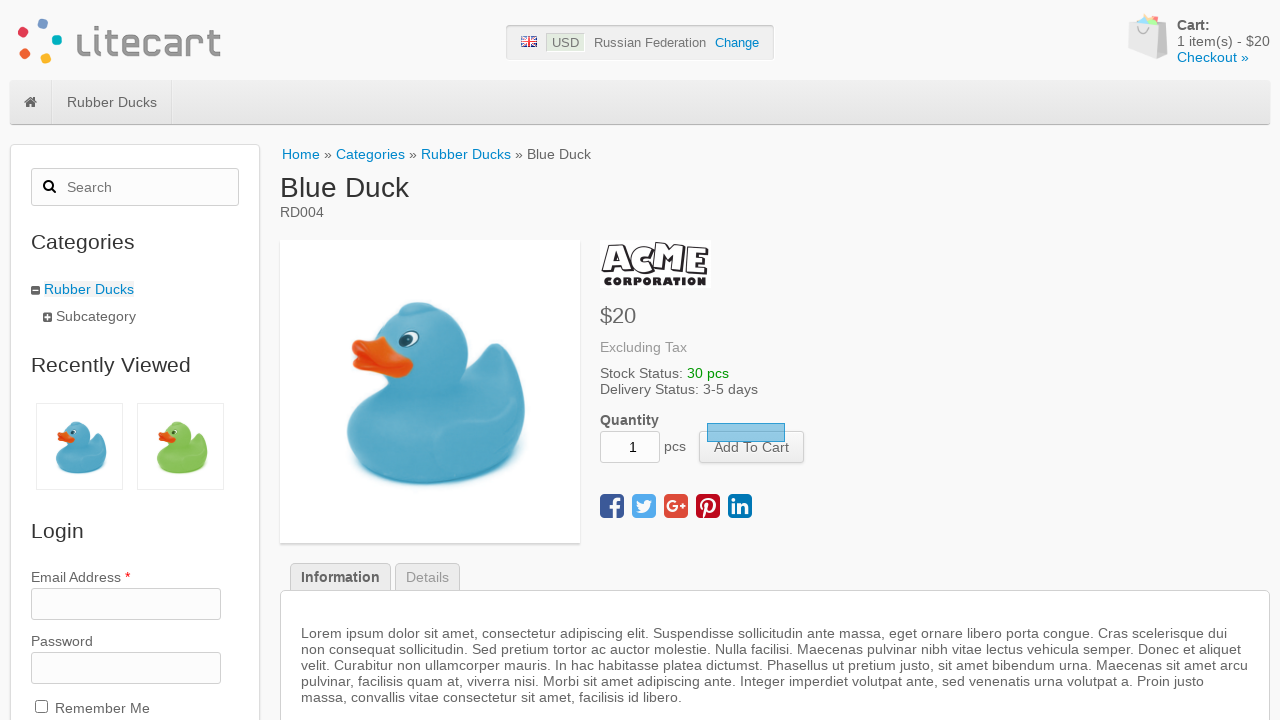

Verified cart quantity updated to 2
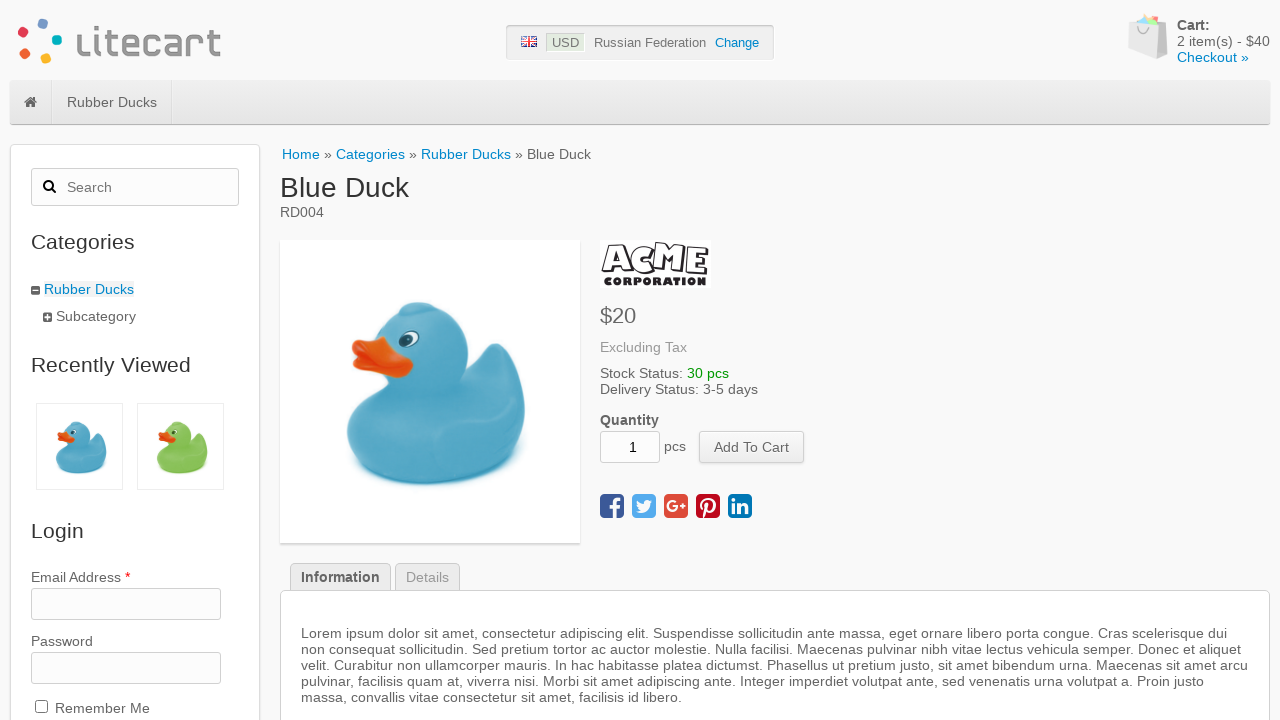

Navigated back to product listing
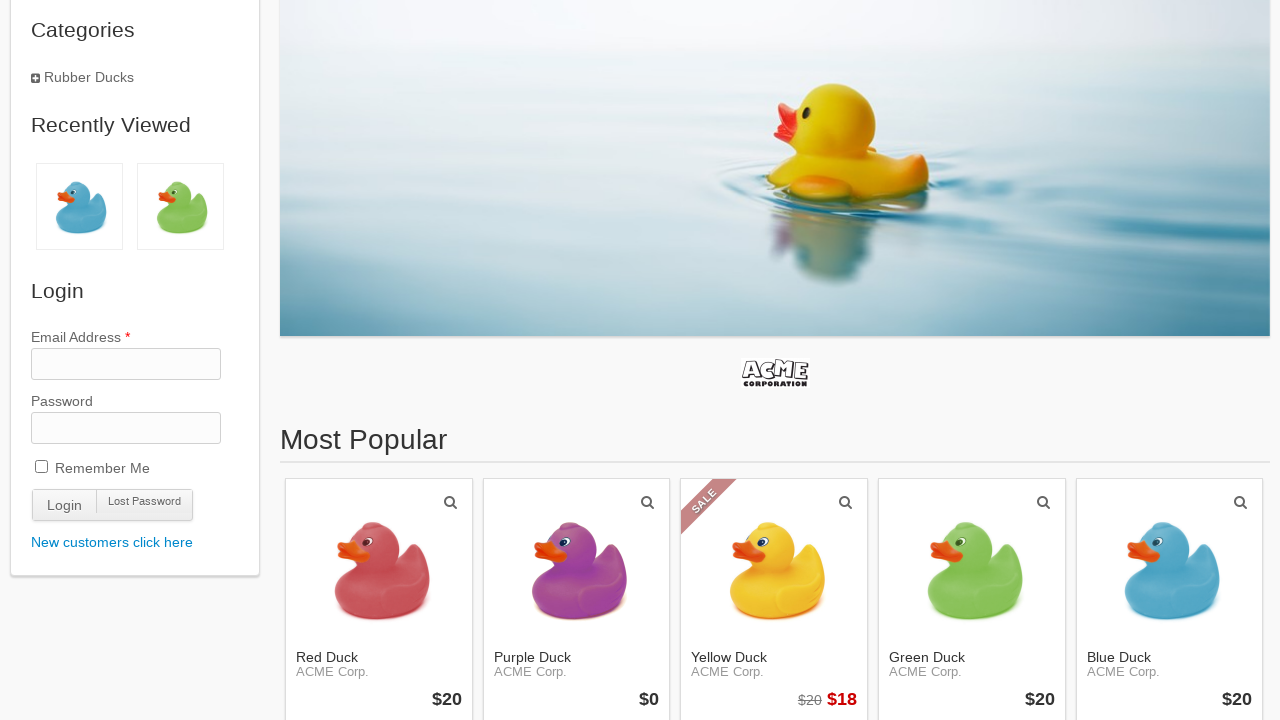

Product listing page loaded
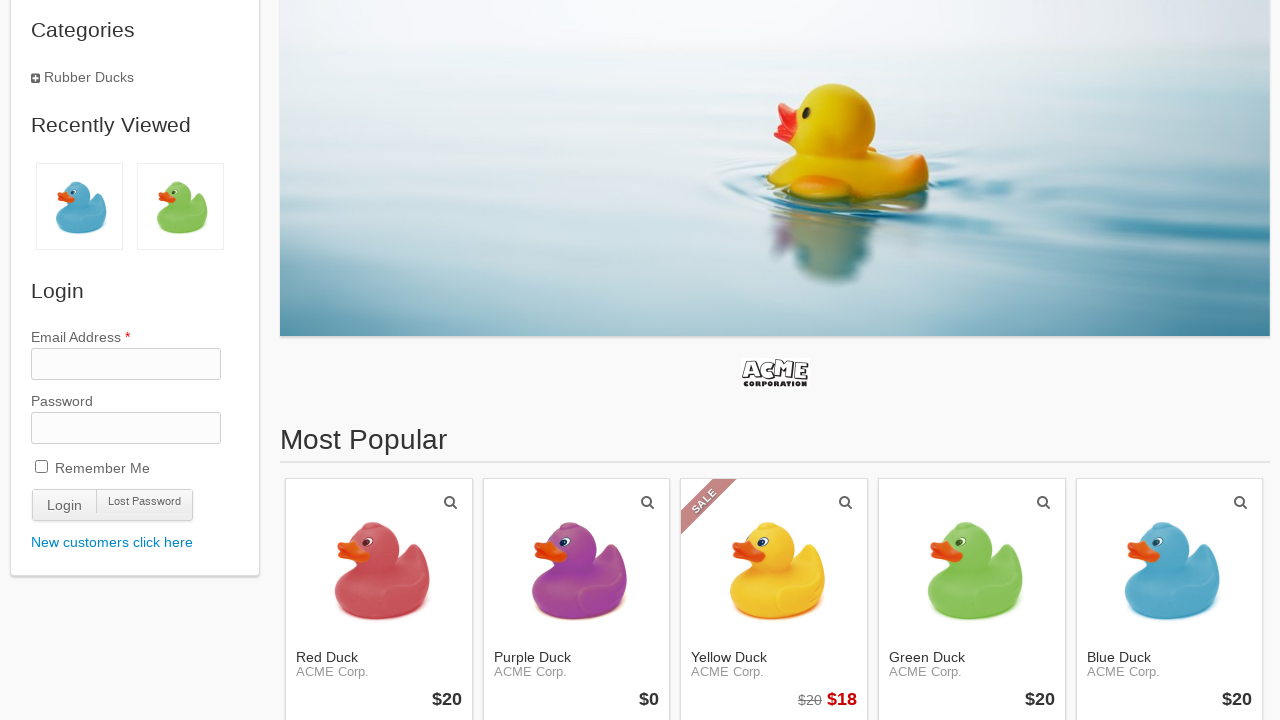

Clicked on the product in the listing (third time) at (379, 599) on xpath=//li[contains(@class, 'product')]
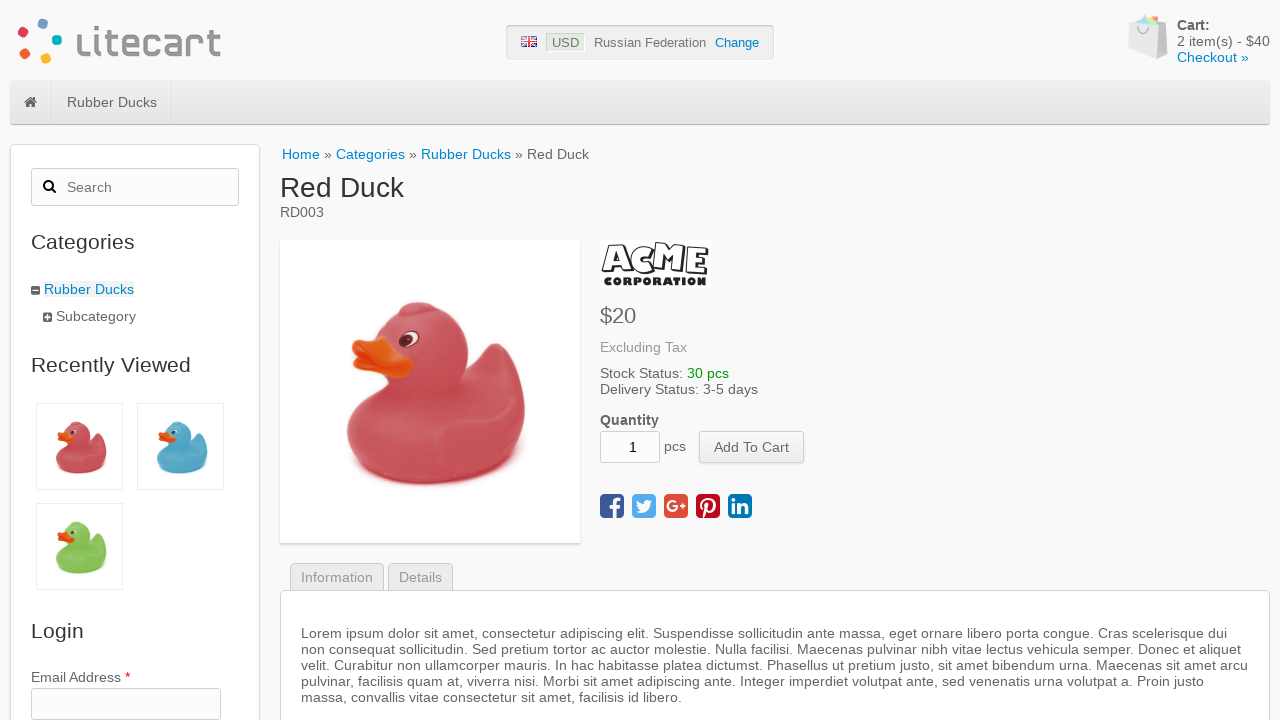

Clicked 'Add to cart' button (third time) at (752, 447) on xpath=//button[@name='add_cart_product']
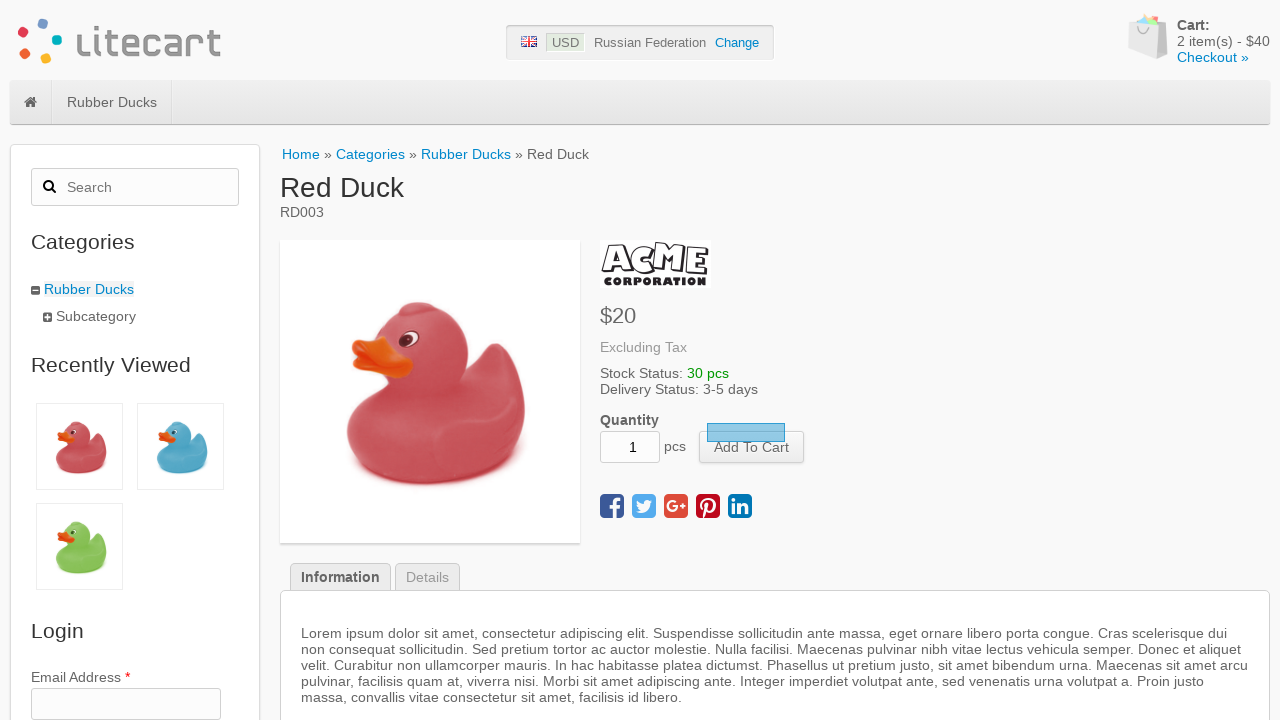

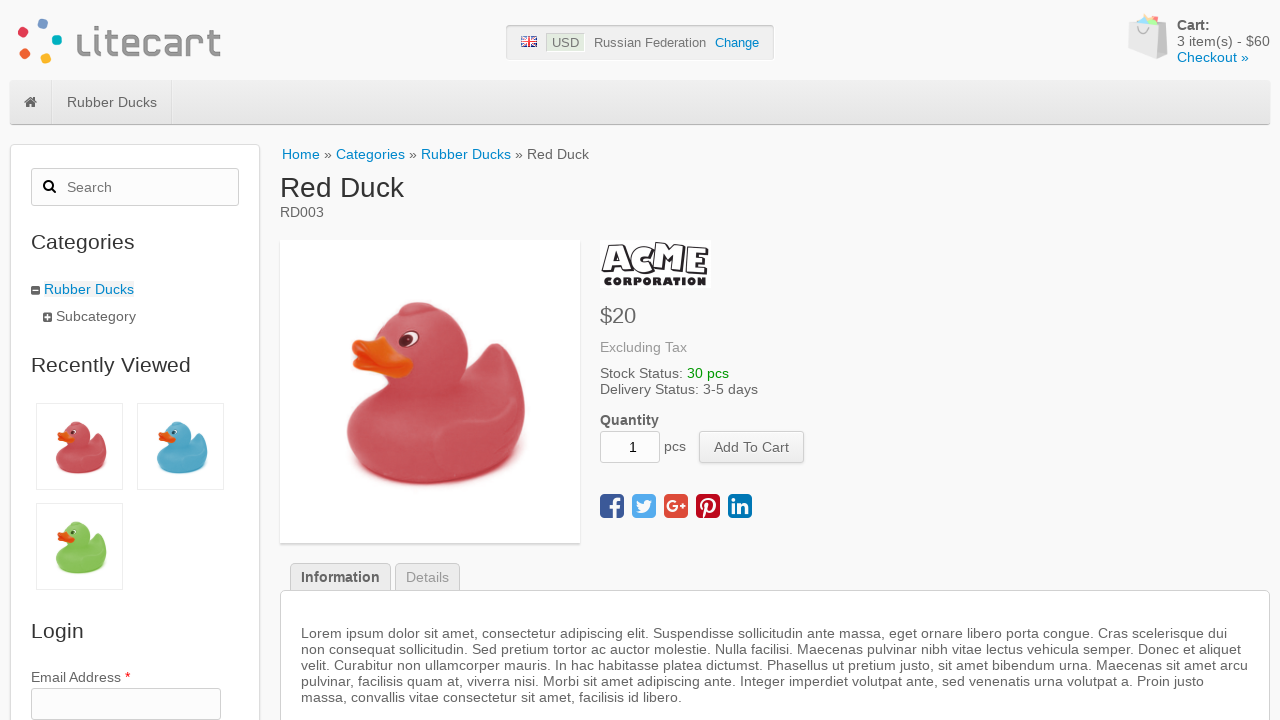